Tests that the OpenCart search input and button elements are visible on the homepage by waiting for them to appear

Starting URL: http://opencart.abstracta.us/

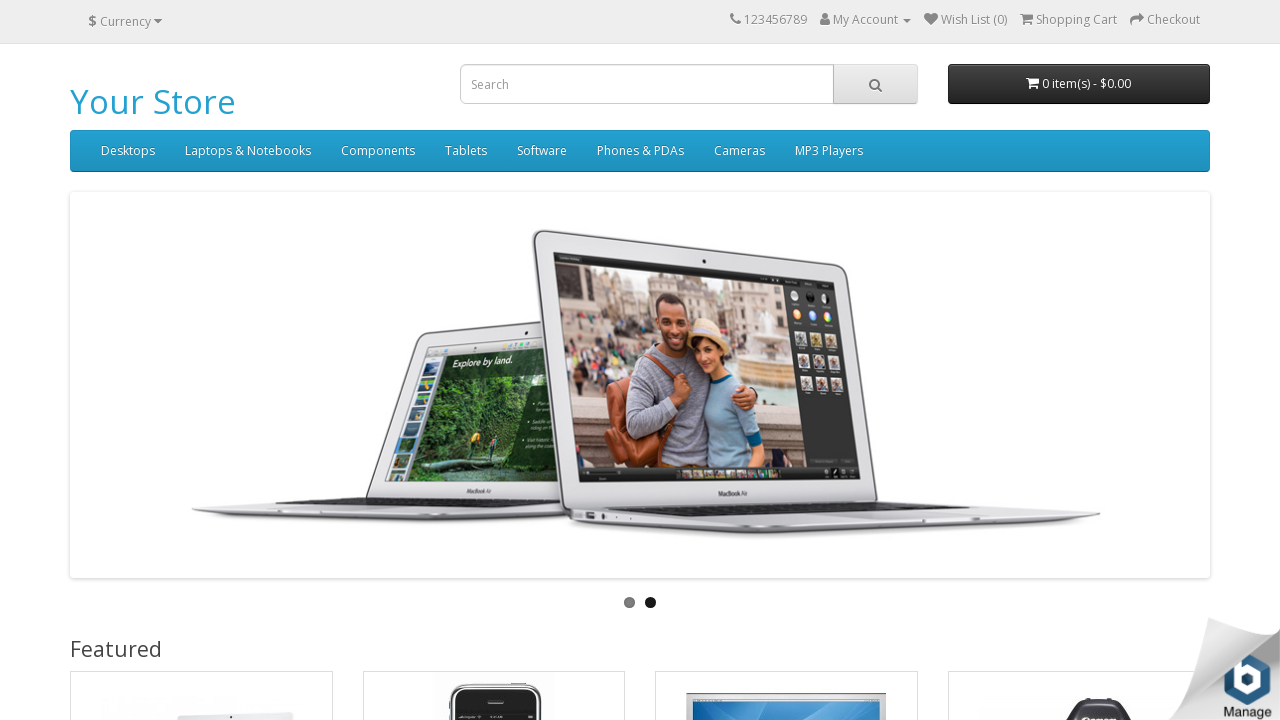

Waited for search input element to become visible
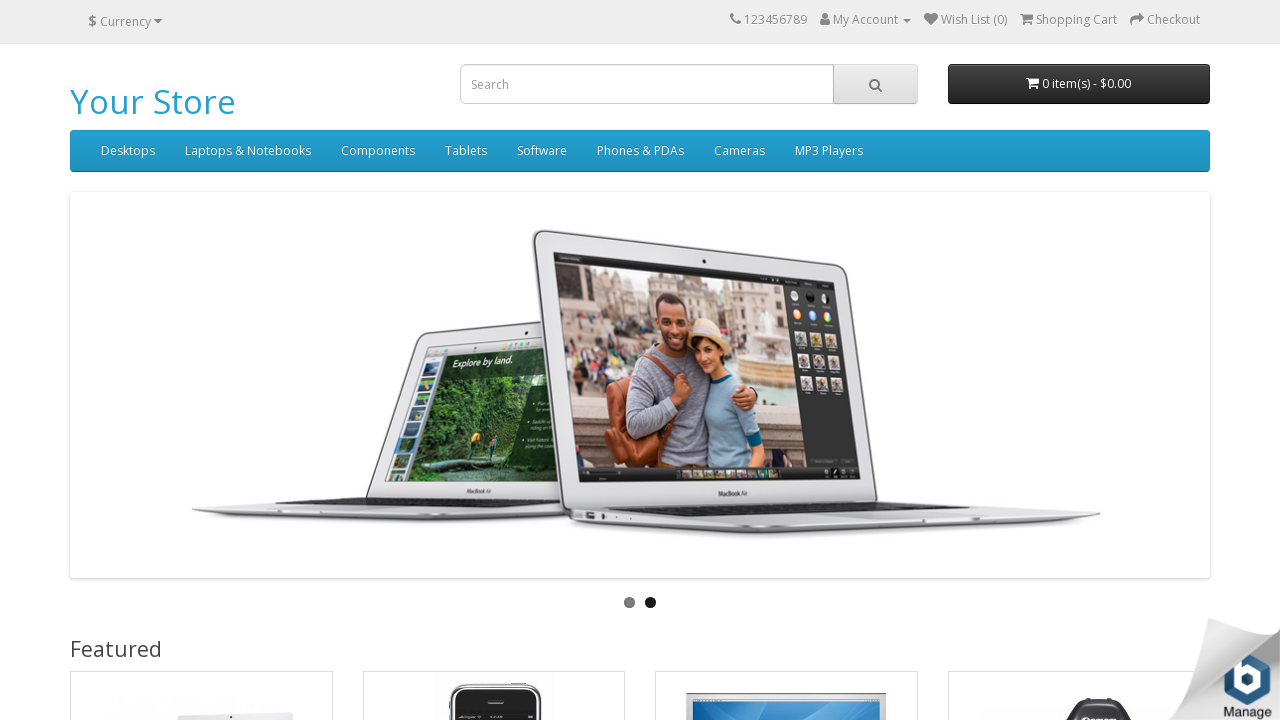

Waited for search button element to become visible
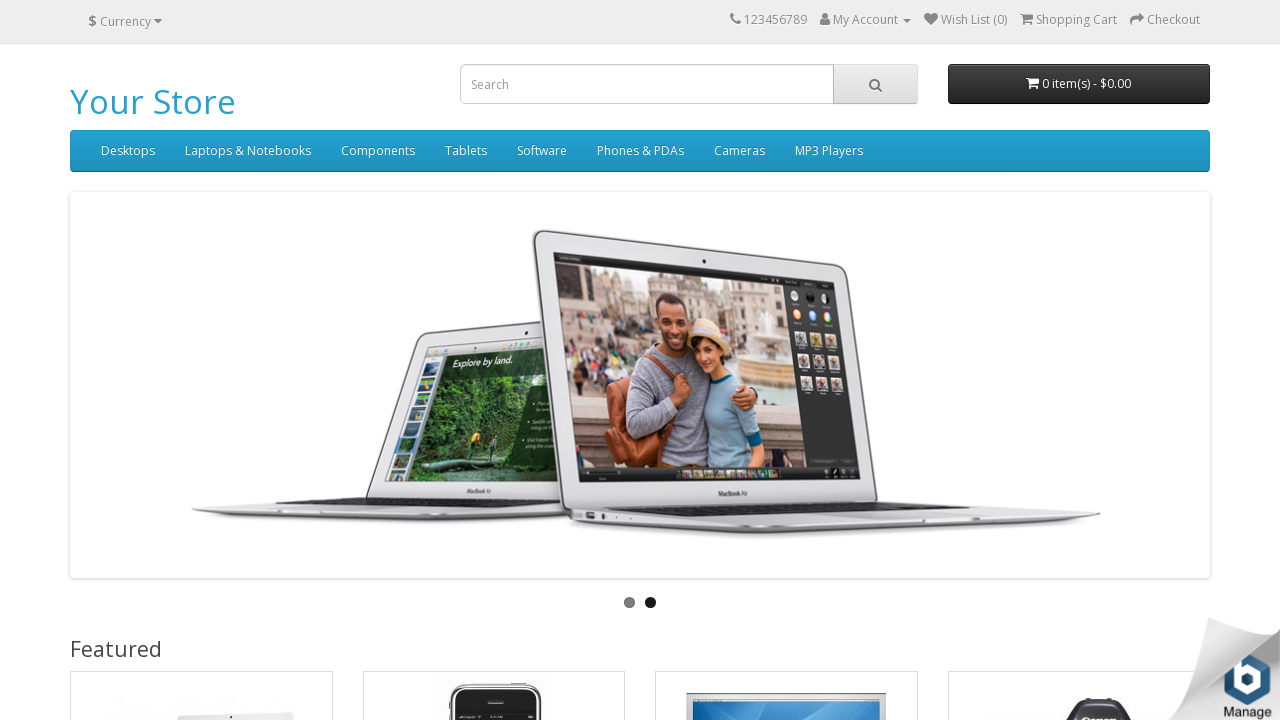

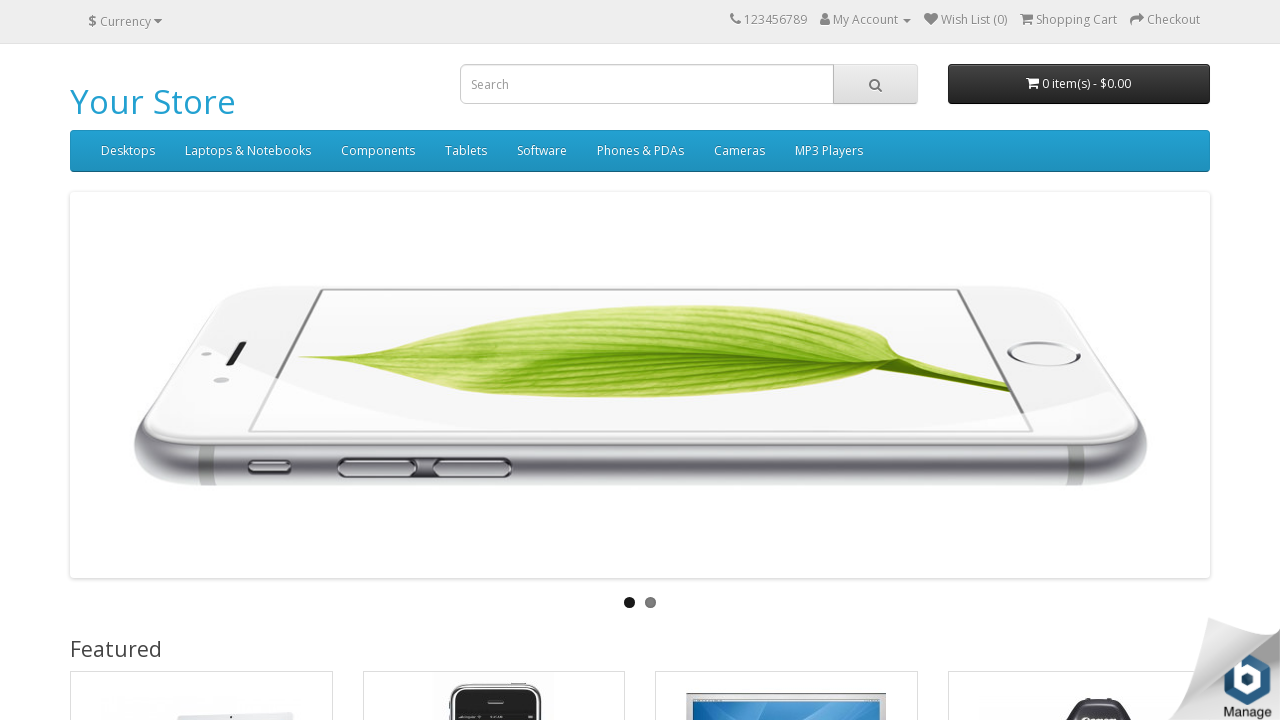